Tests various keyboard and mouse actions including clicking, right-clicking, double-clicking, mouse hovering, and keyboard arrow key events on a practice buttons page

Starting URL: https://www.tutorialspoint.com/selenium/practice/buttons.php

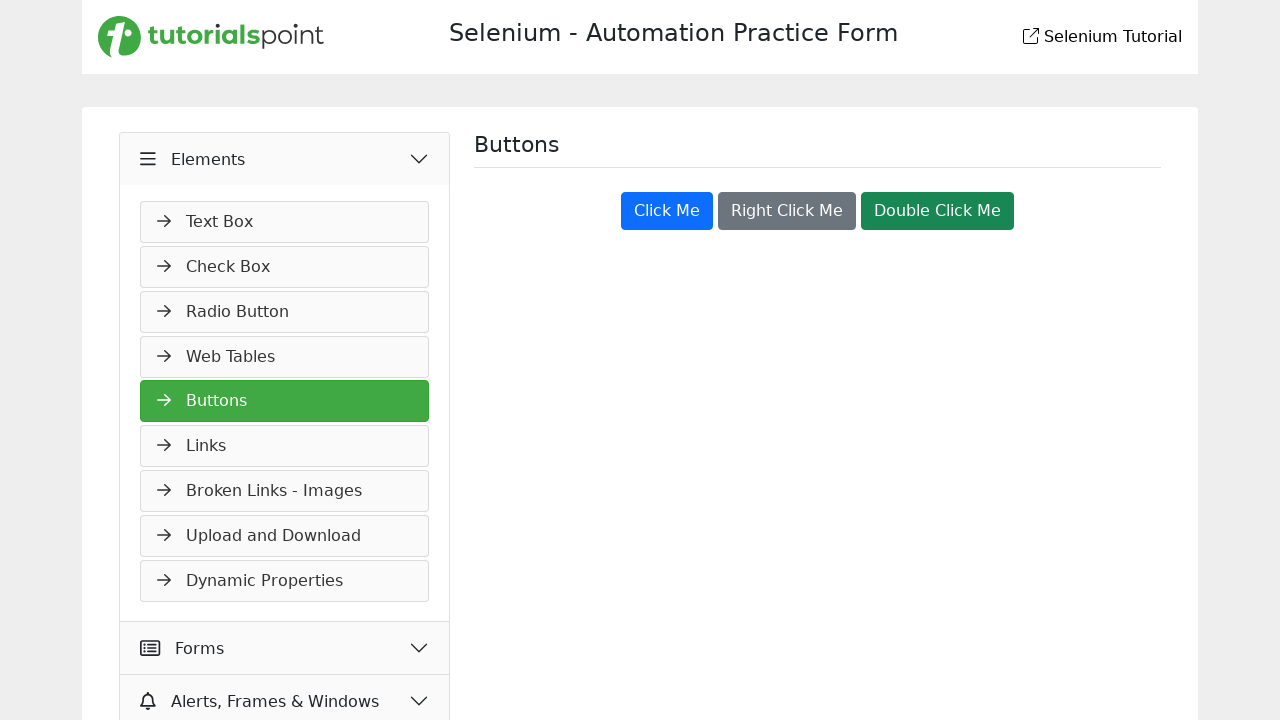

Clicked the 'Click Me' button at (667, 211) on xpath=//button[text()='Click Me']
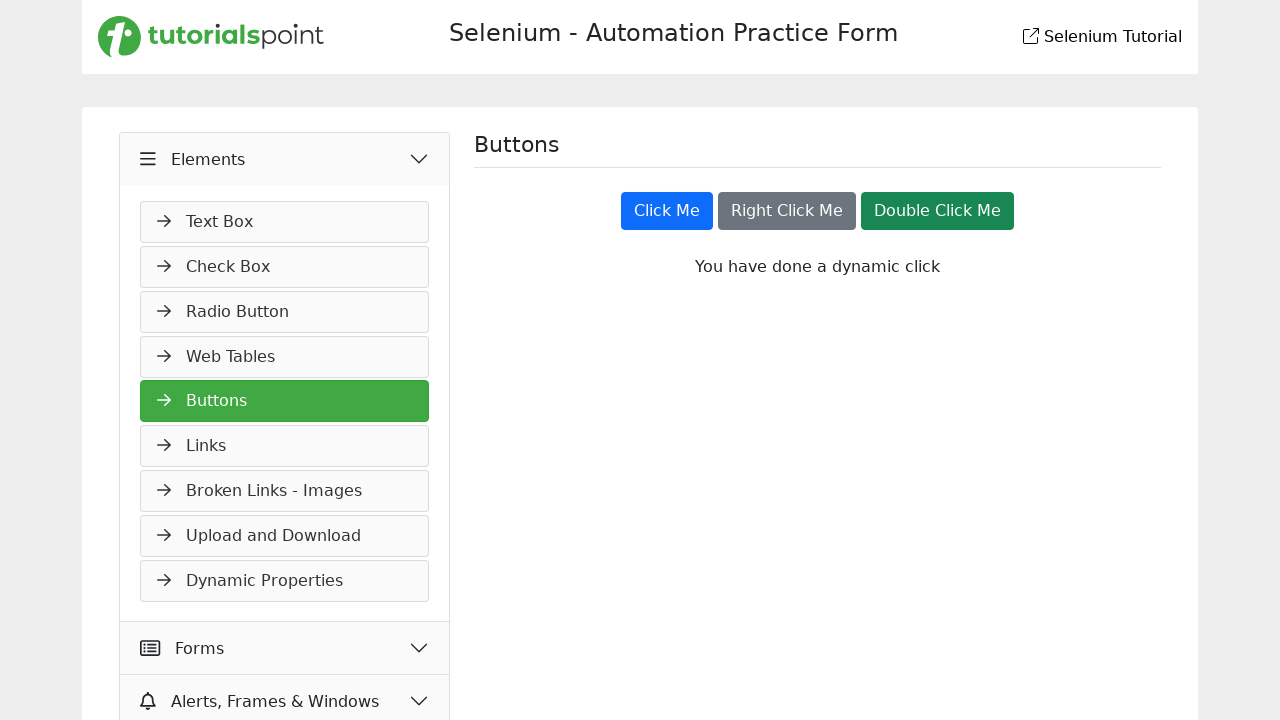

Right-clicked on the 'Right Click Me' button at (787, 211) on //button[text()='Right Click Me']
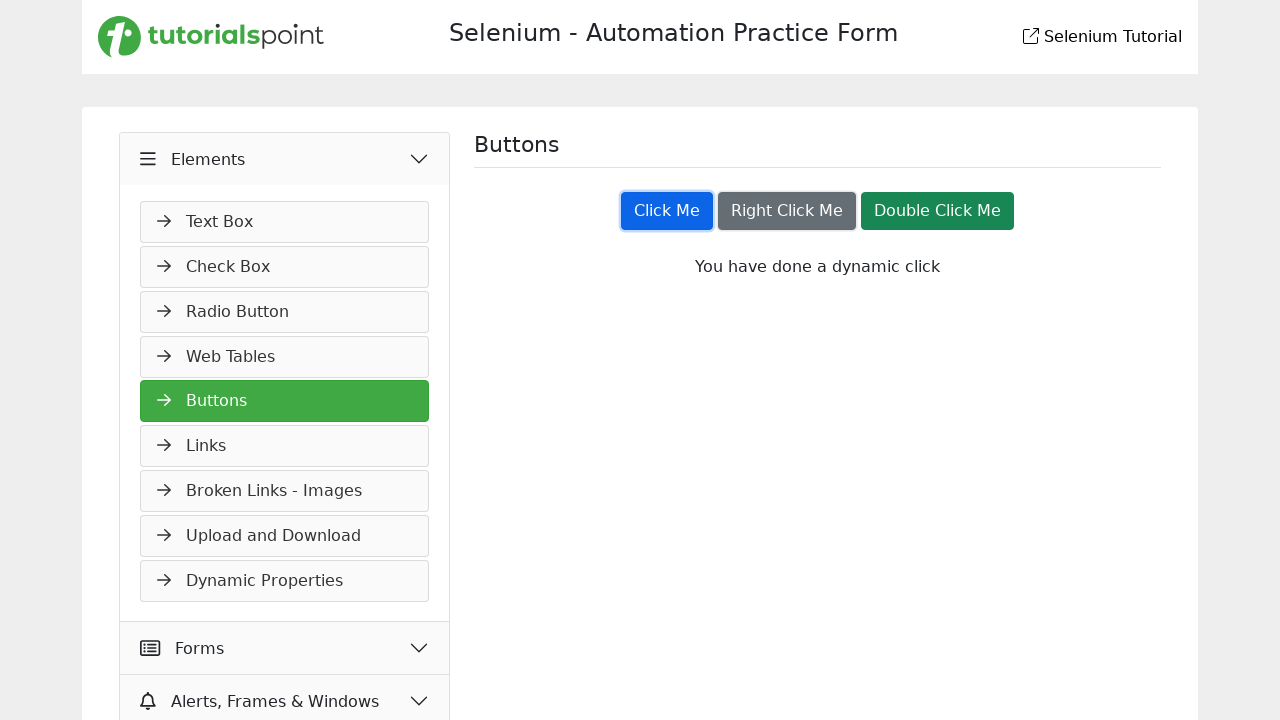

Double-clicked on the 'Double Click Me' button at (938, 211) on xpath=//button[text()='Double Click Me']
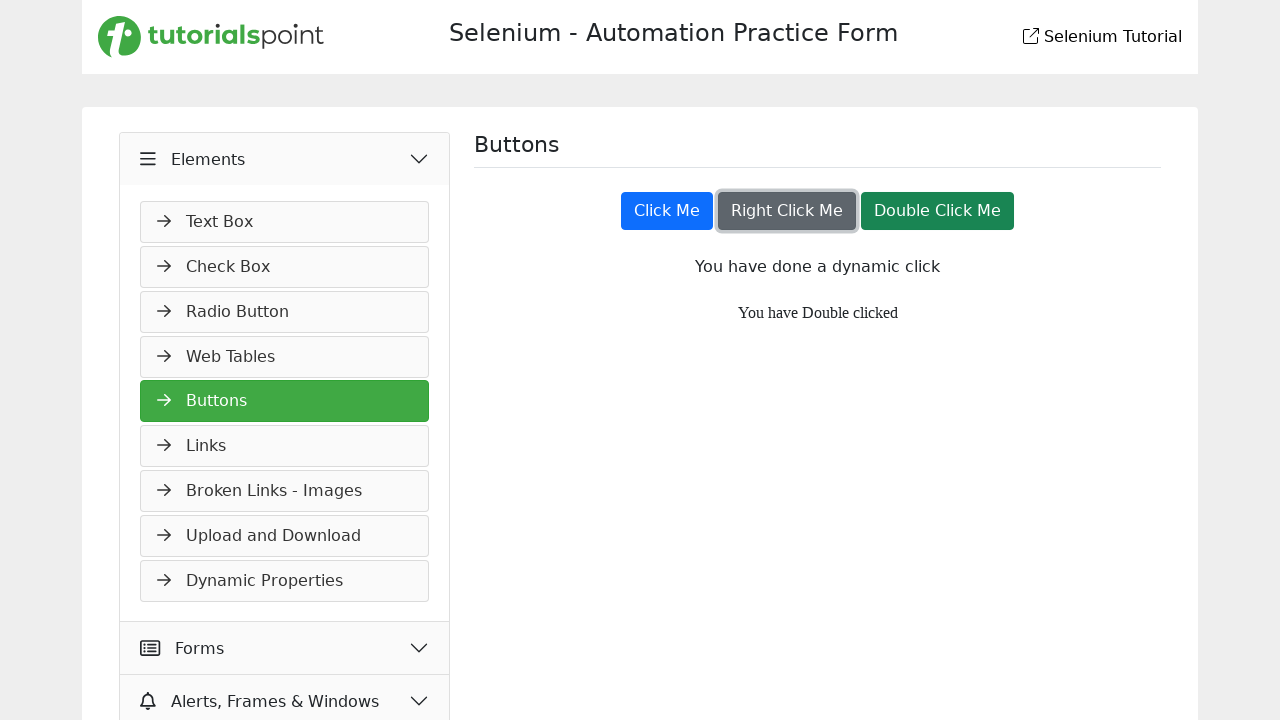

Hovered mouse over the 'Double Click Me' button at (938, 211) on xpath=//button[text()='Double Click Me']
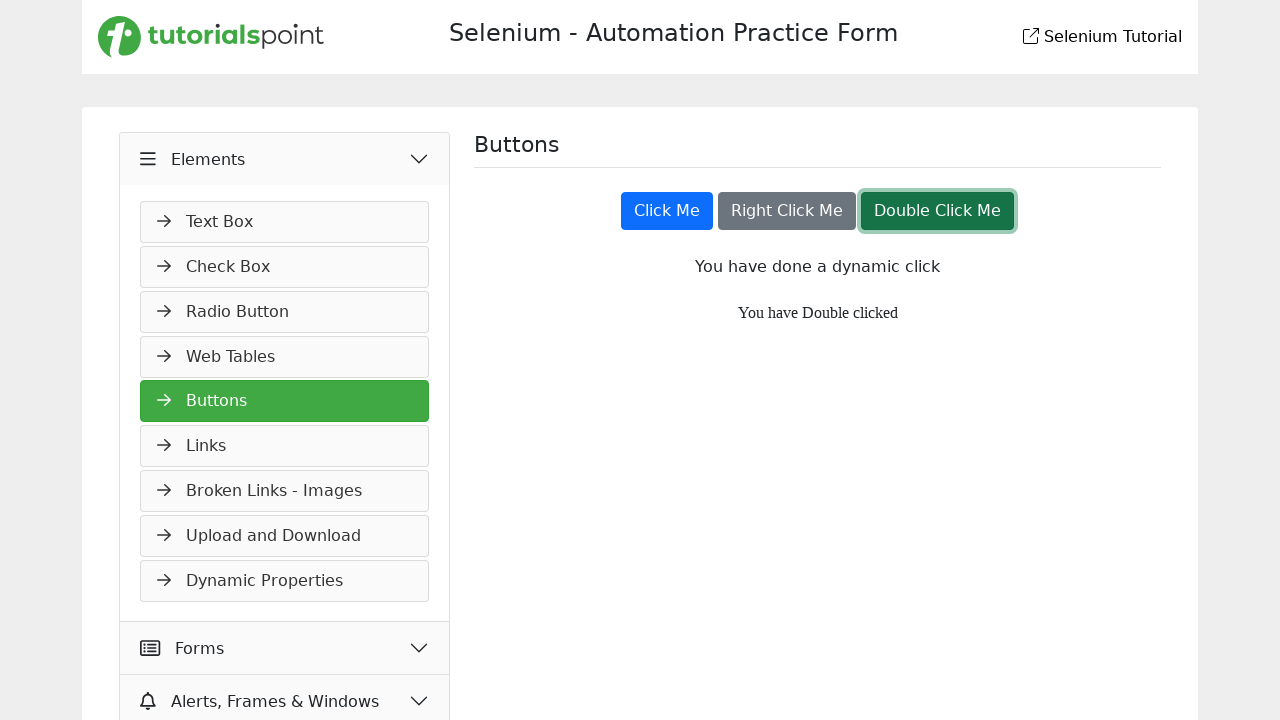

Hovered mouse over the 'Click Me' button at (667, 211) on xpath=//button[text()='Click Me']
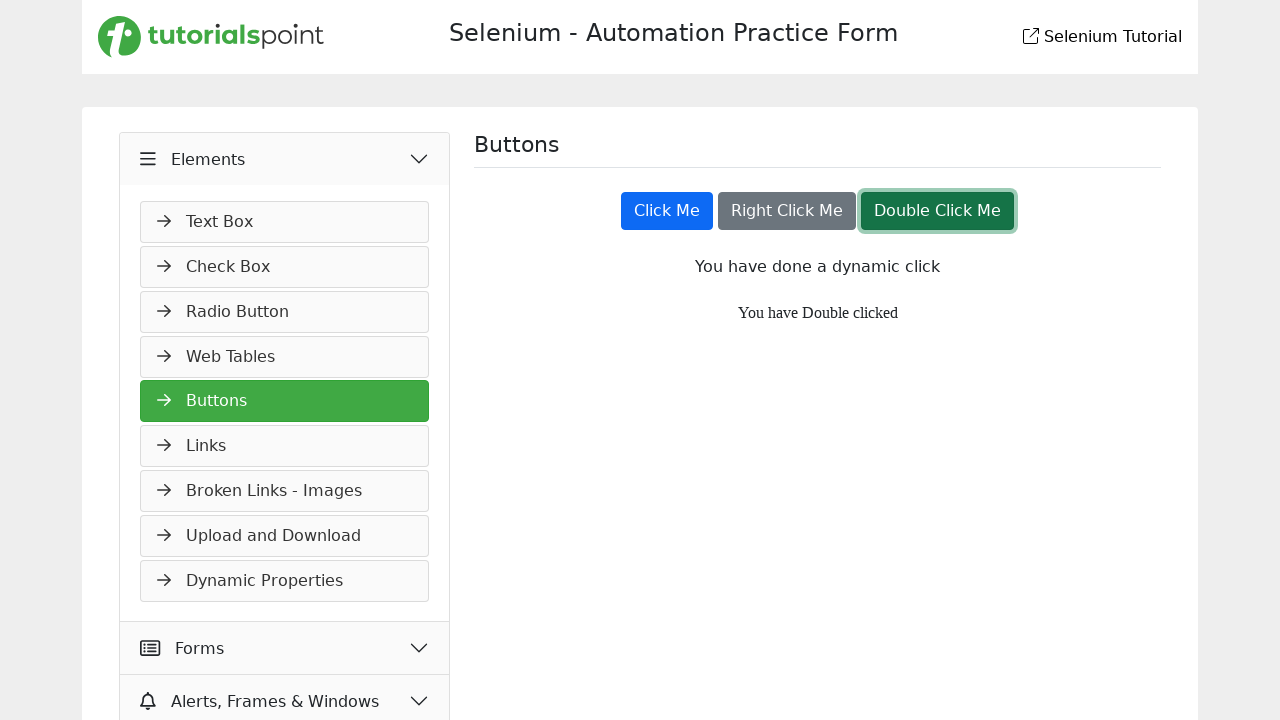

Pressed keyboard arrow right key
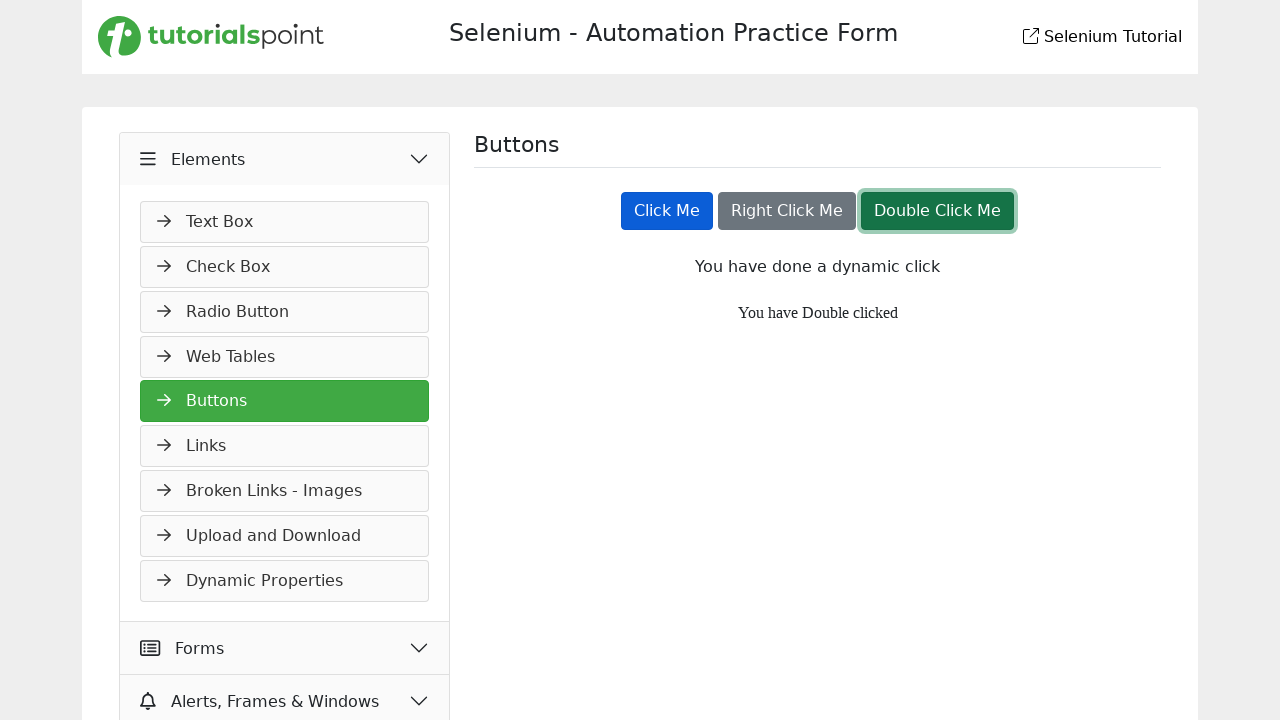

Pressed keyboard arrow left key
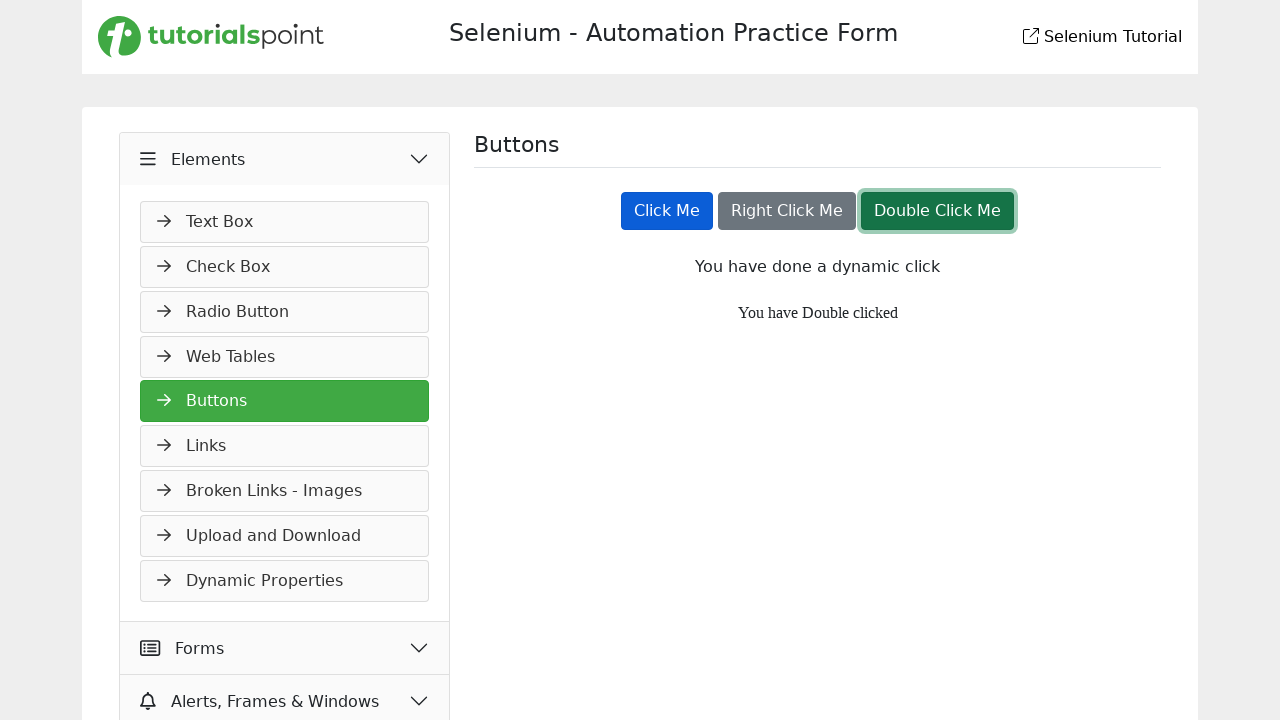

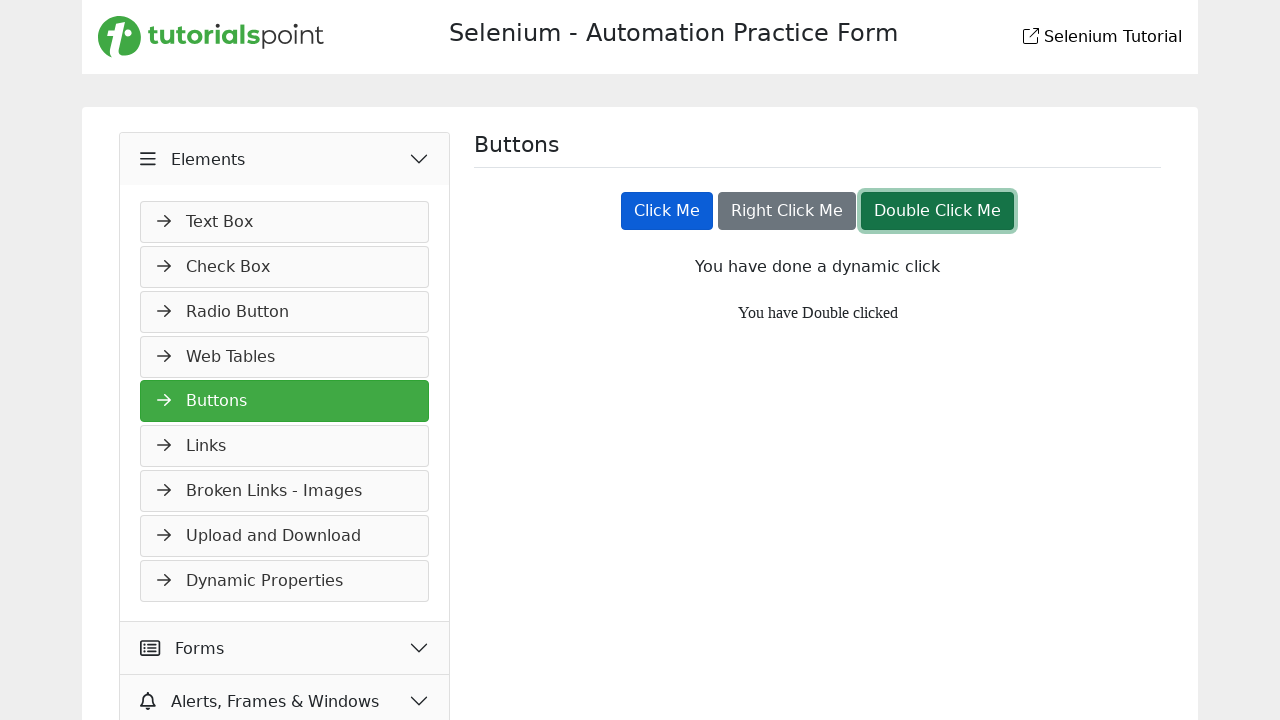